Navigates to Flipkart website and handles a hidden division popup by performing a click action at the current mouse position

Starting URL: https://www.flipkart.com/

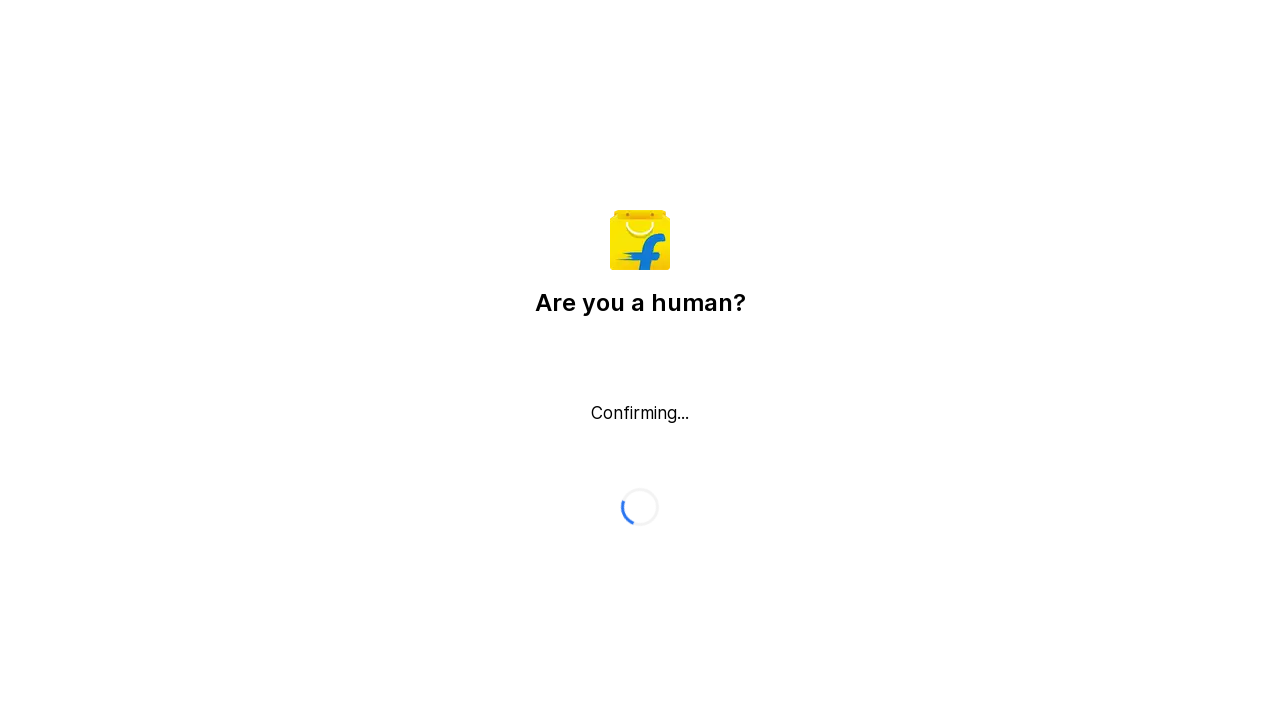

Waited for page to reach domcontentloaded state
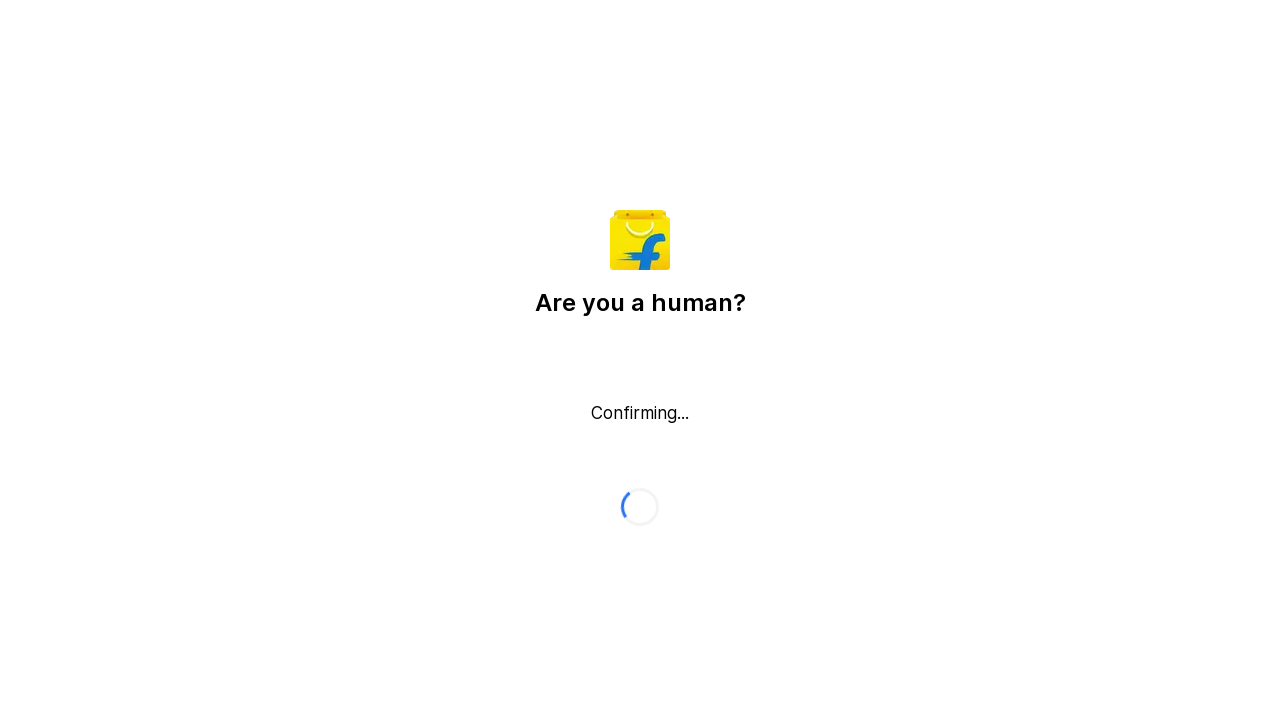

Clicked at position (10, 10) to dismiss hidden division popup at (10, 10)
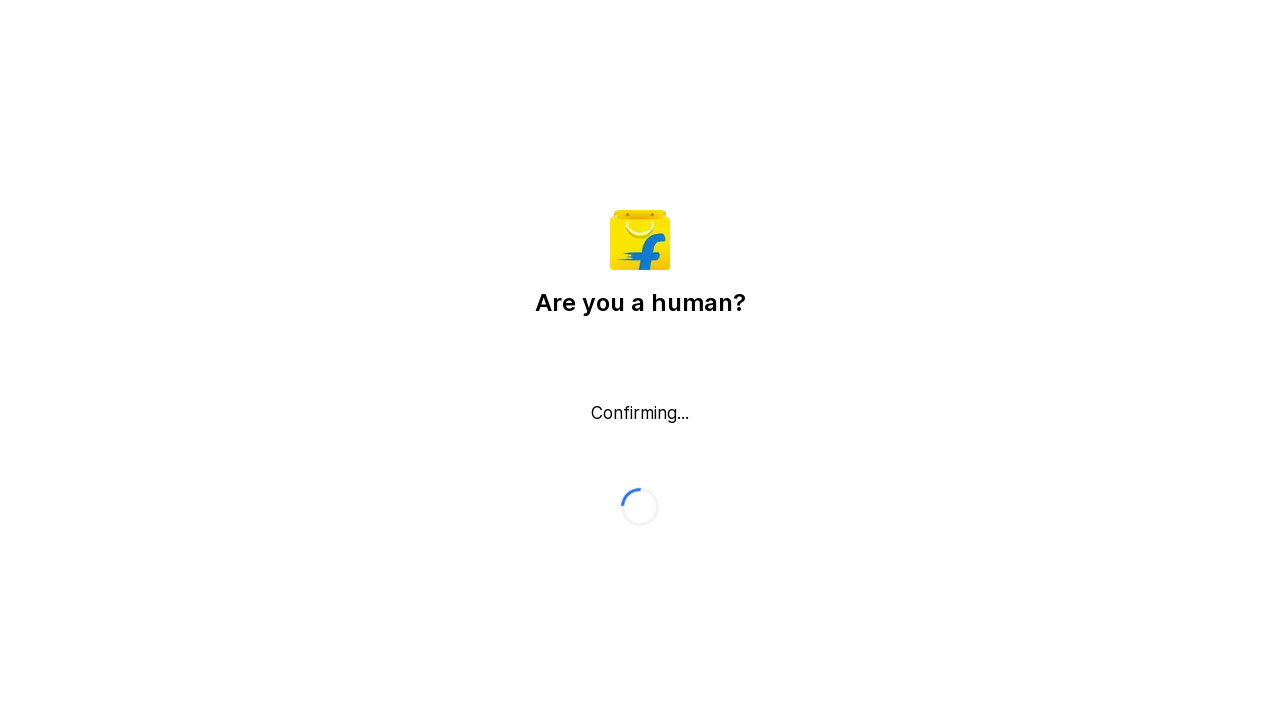

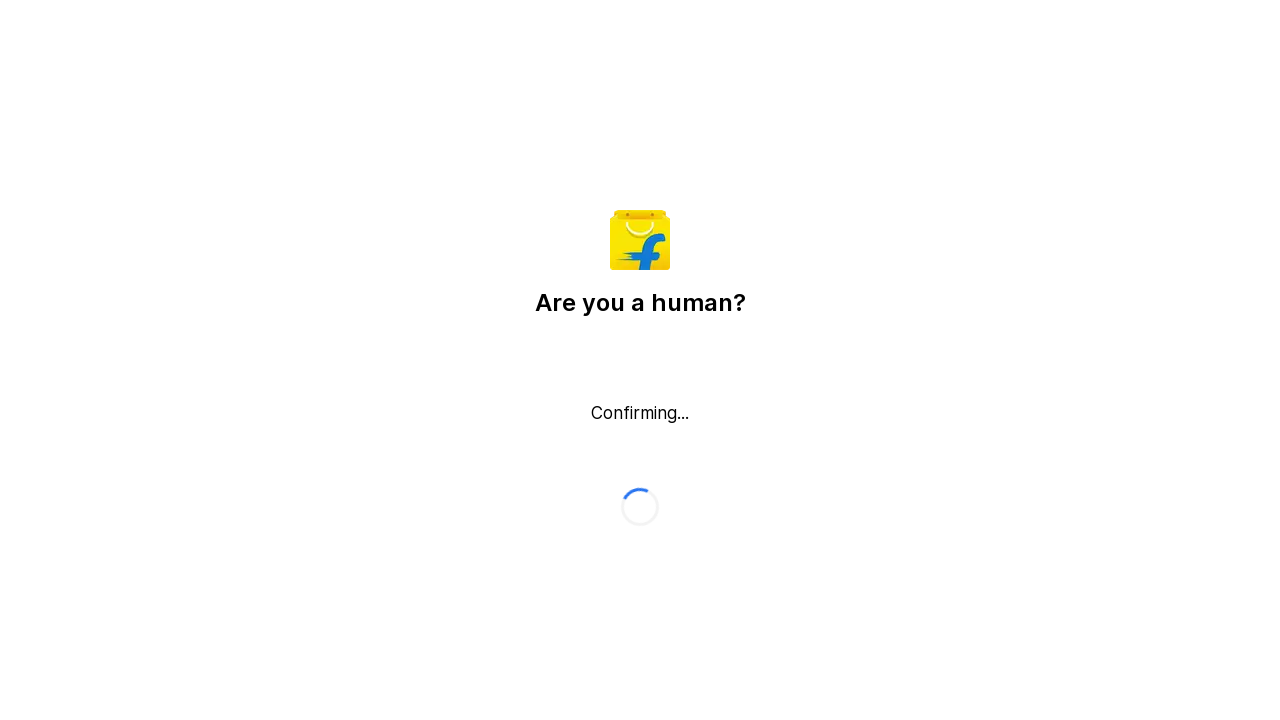